Tests date and time picker by selecting a specific date, month, year, and time

Starting URL: https://demoqa.com/date-picker

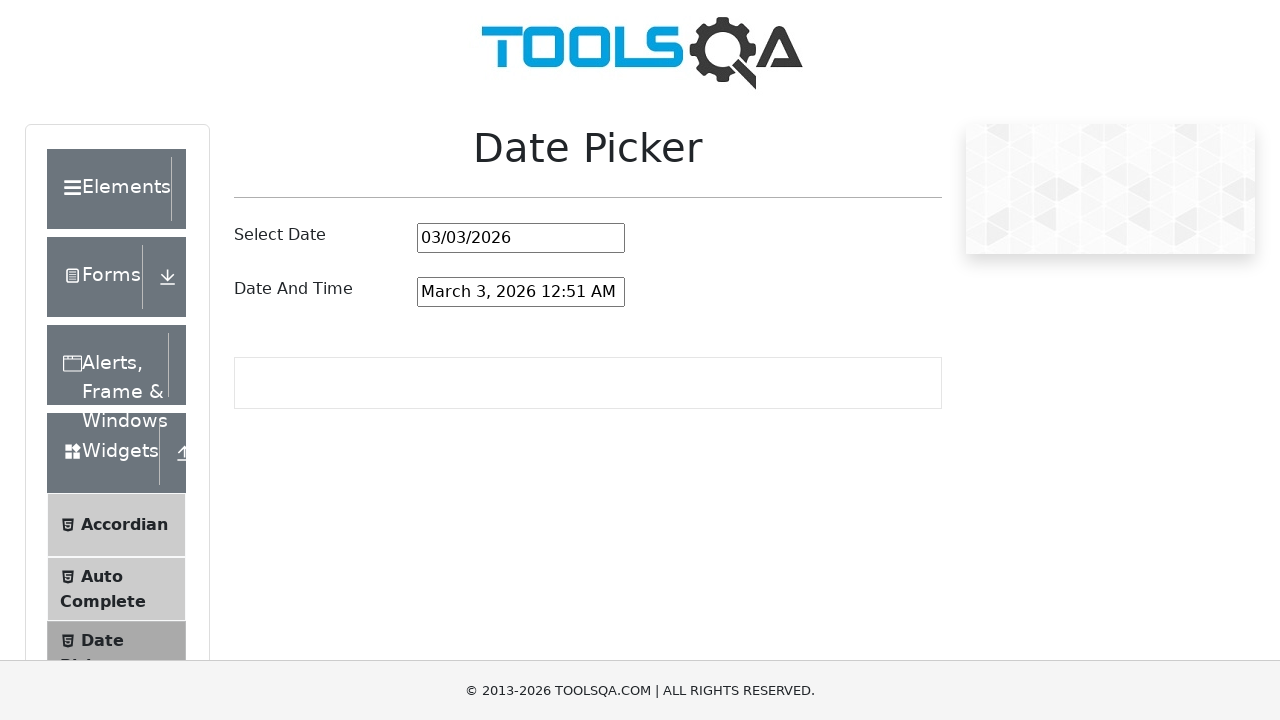

Clicked on date and time picker input field at (521, 292) on #dateAndTimePickerInput
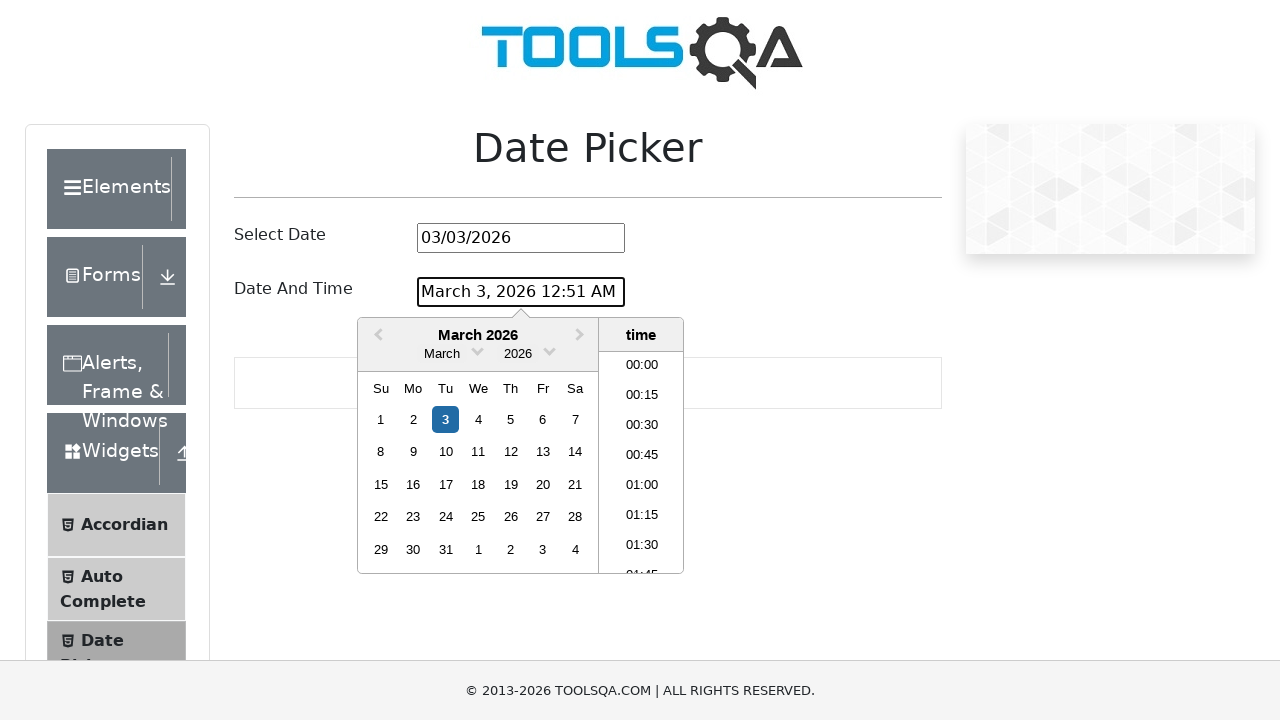

Clicked month dropdown arrow at (478, 350) on .react-datepicker__month-read-view--down-arrow
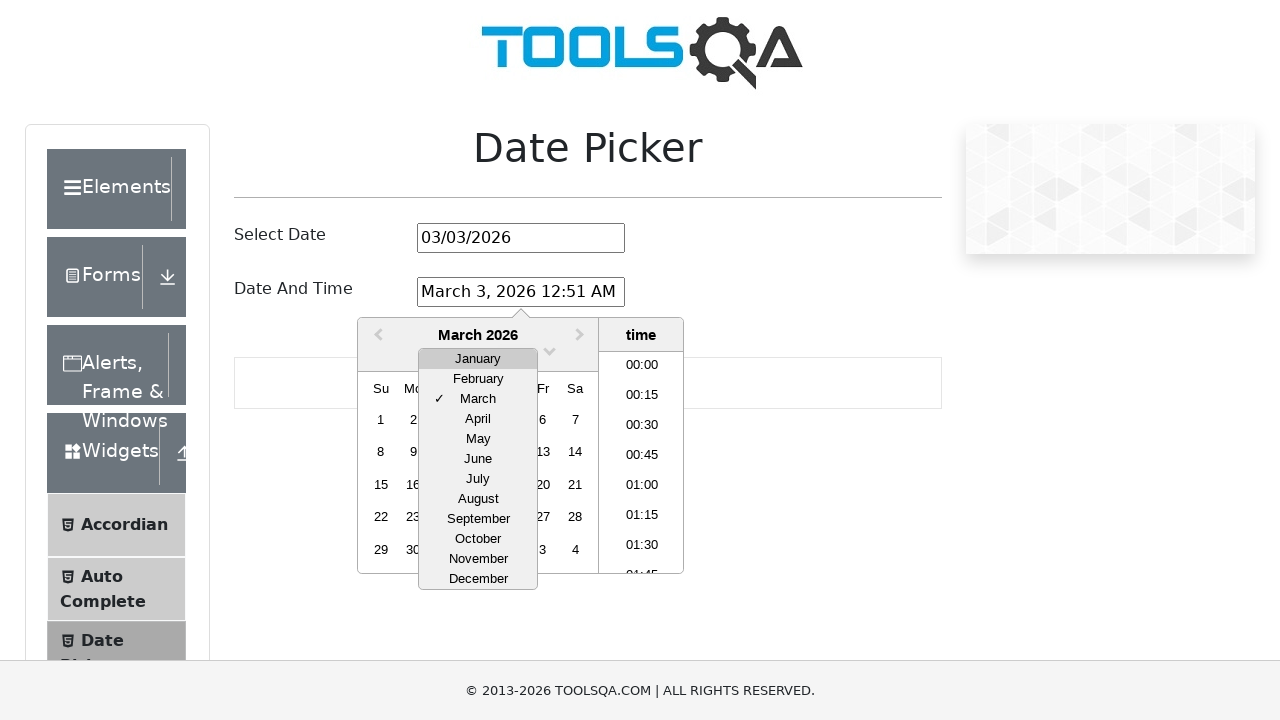

Selected March from month dropdown at (478, 399) on xpath=//div[contains(@class,'react-datepicker__month-option') and text()='March'
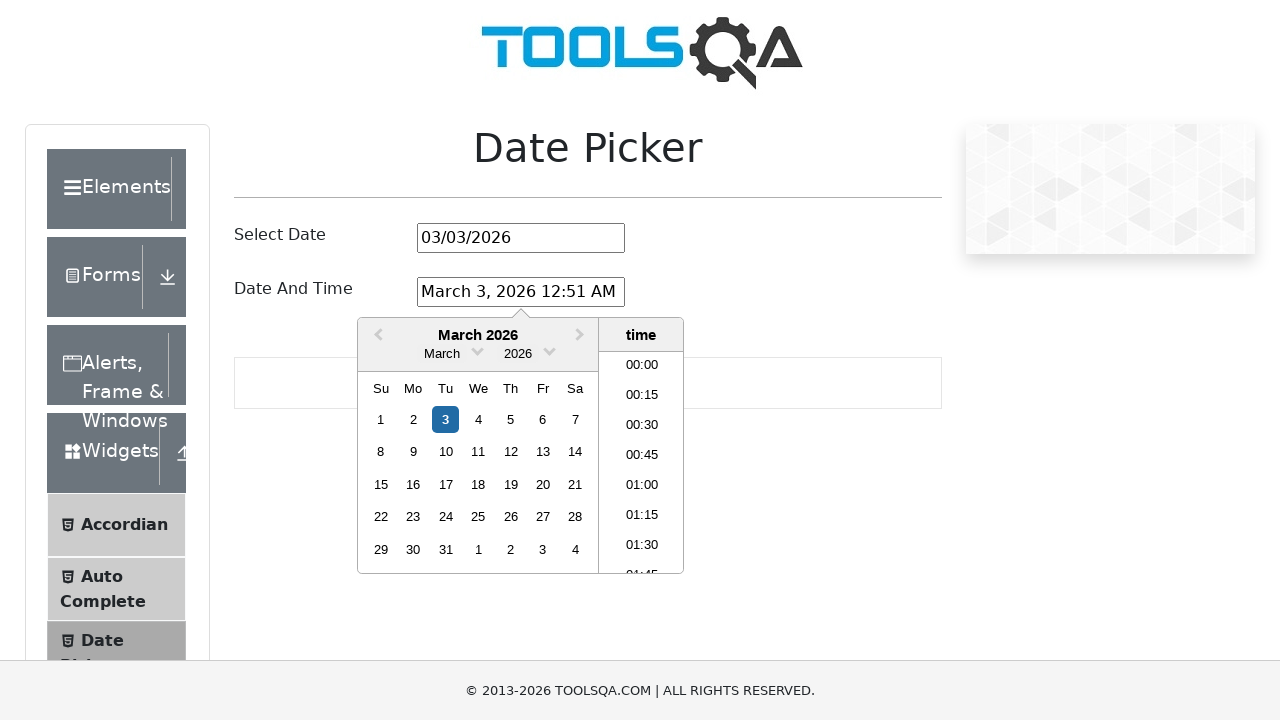

Clicked year dropdown arrow at (550, 350) on .react-datepicker__year-read-view--down-arrow
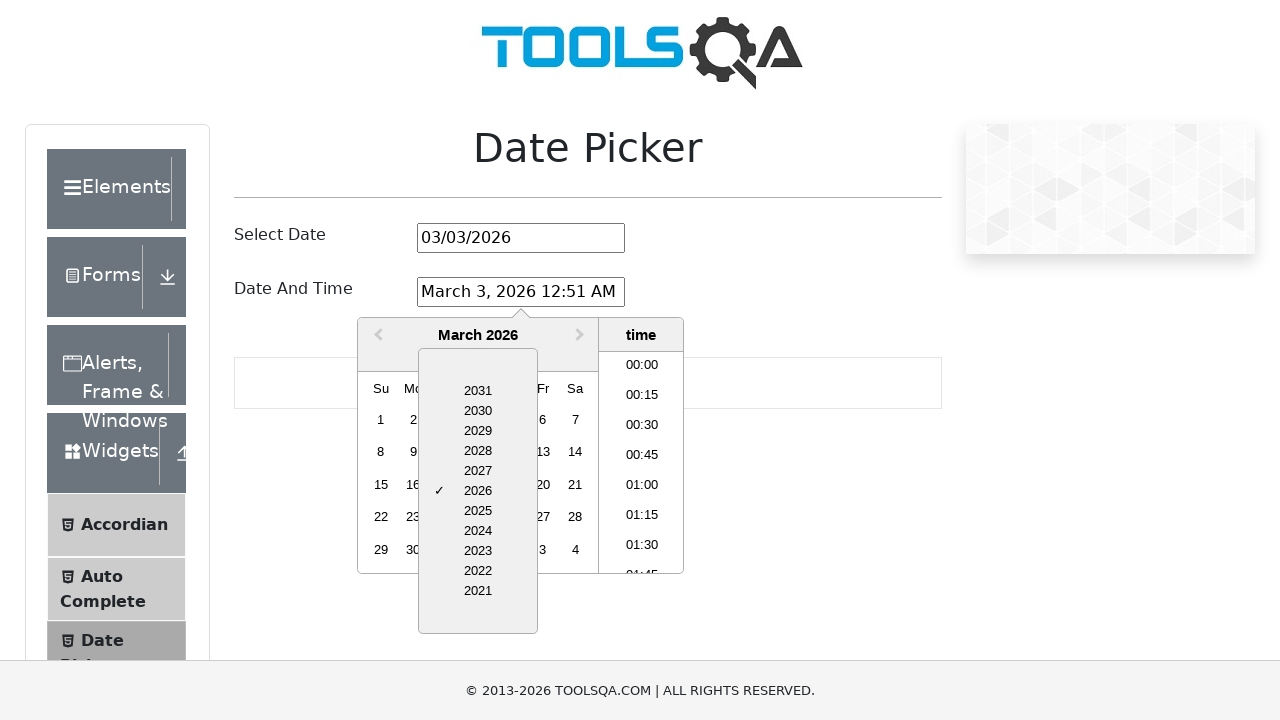

Selected 2028 from year dropdown at (478, 451) on xpath=//div[contains(@class,'react-datepicker__year-option') and text()='2028']
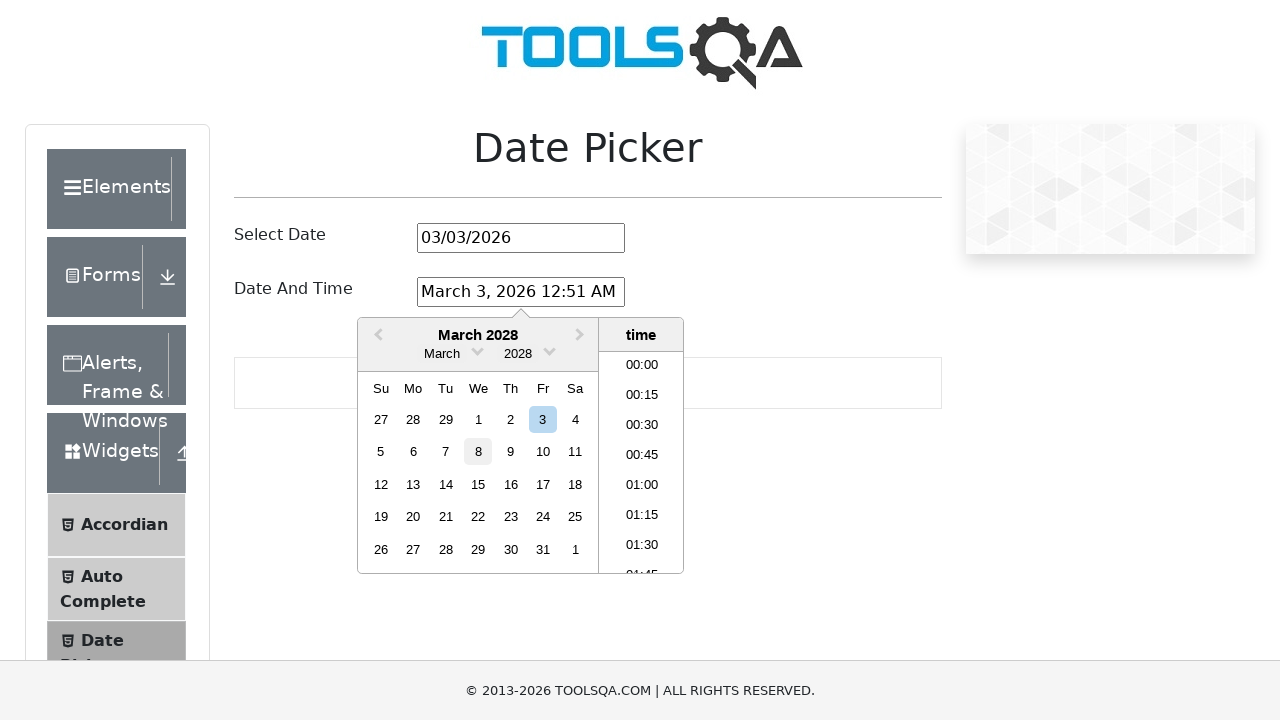

Selected March 15th, 2028 from calendar at (478, 484) on xpath=//div[contains(@aria-label,'Choose Wednesday, March 15th, 2028')]
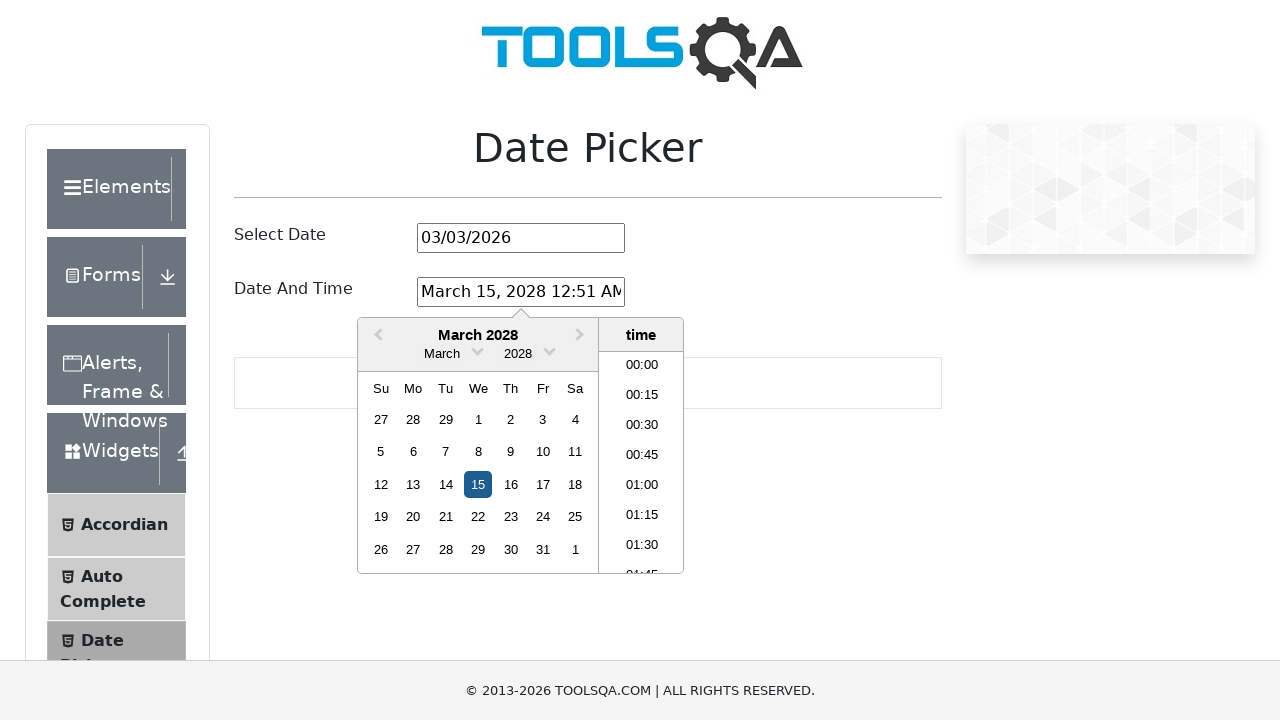

Selected time 21:00 from time picker at (642, 462) on xpath=//li[normalize-space()='21:00']
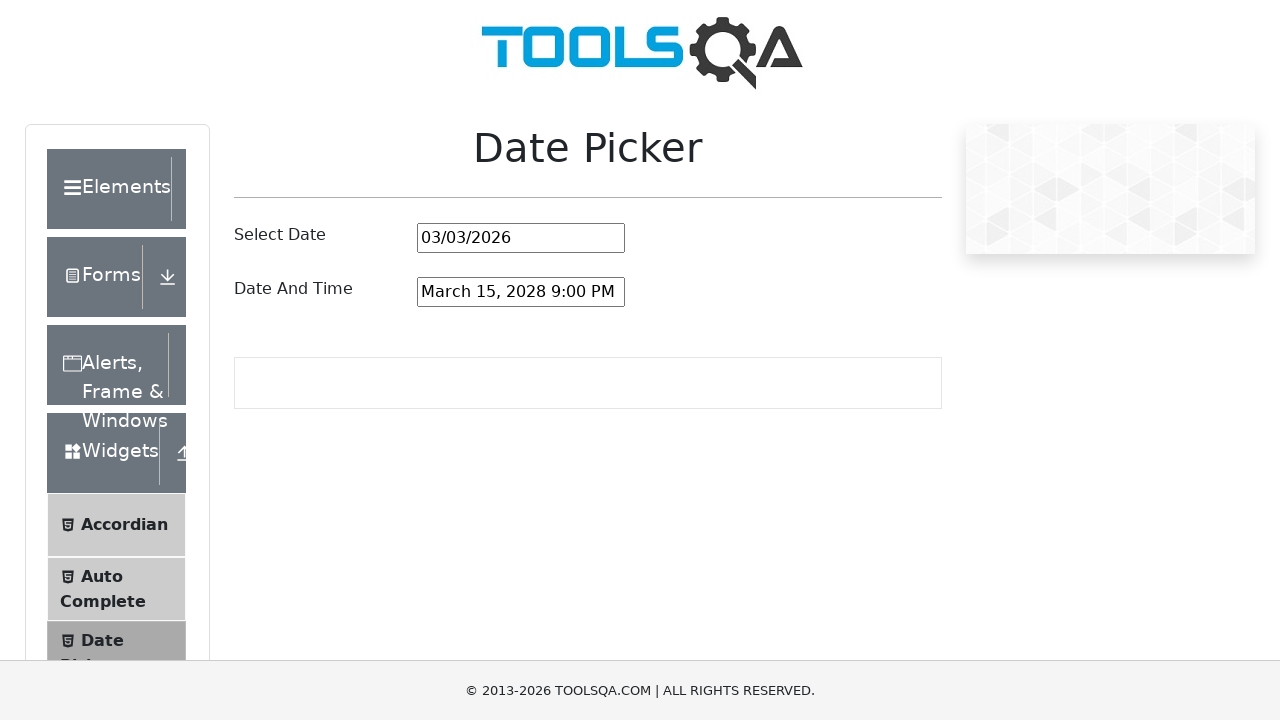

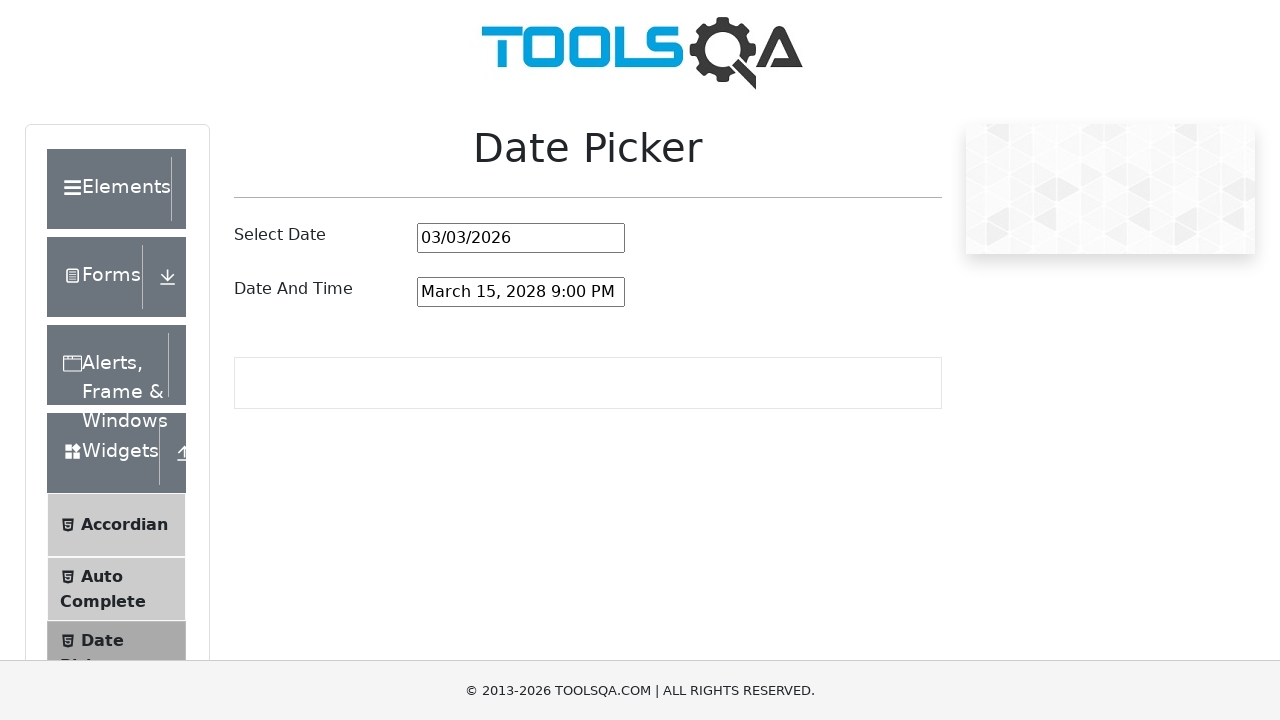